Fills out a text box form with name, email, and address information on a demo QA site

Starting URL: https://demoqa.com/text-box

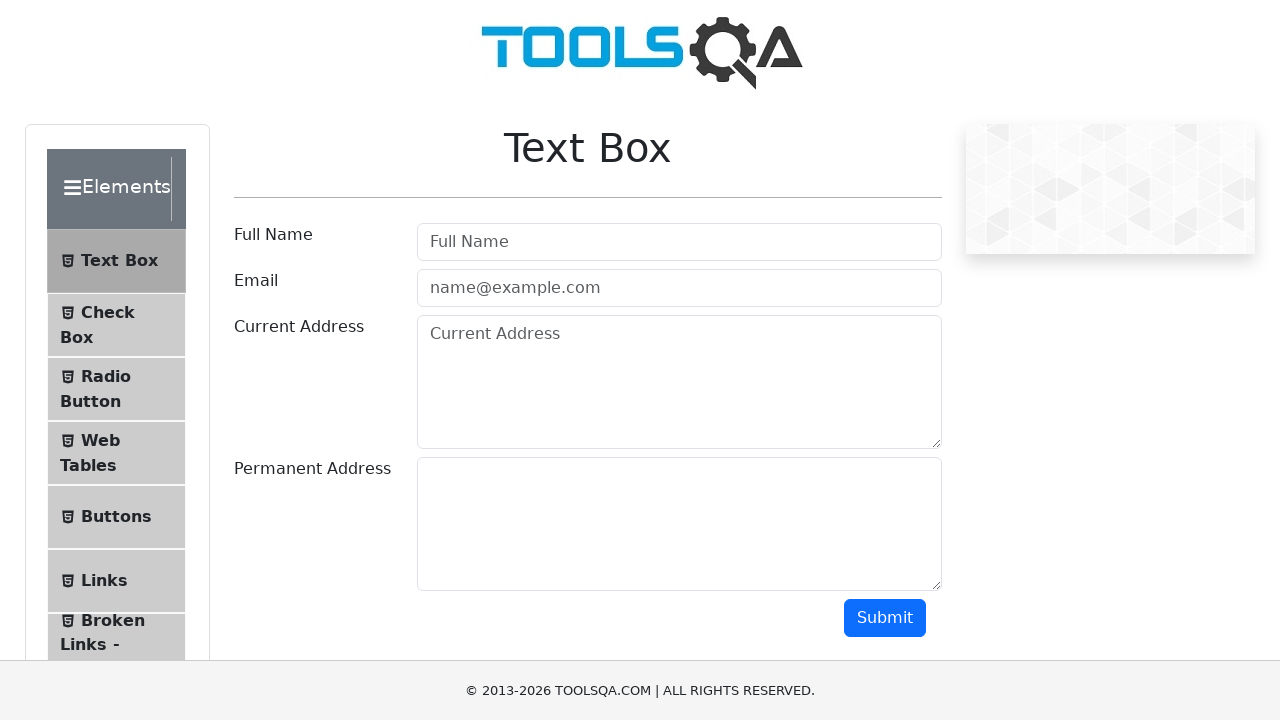

Filled full name field with 'Тестовое Имя' on input#userName
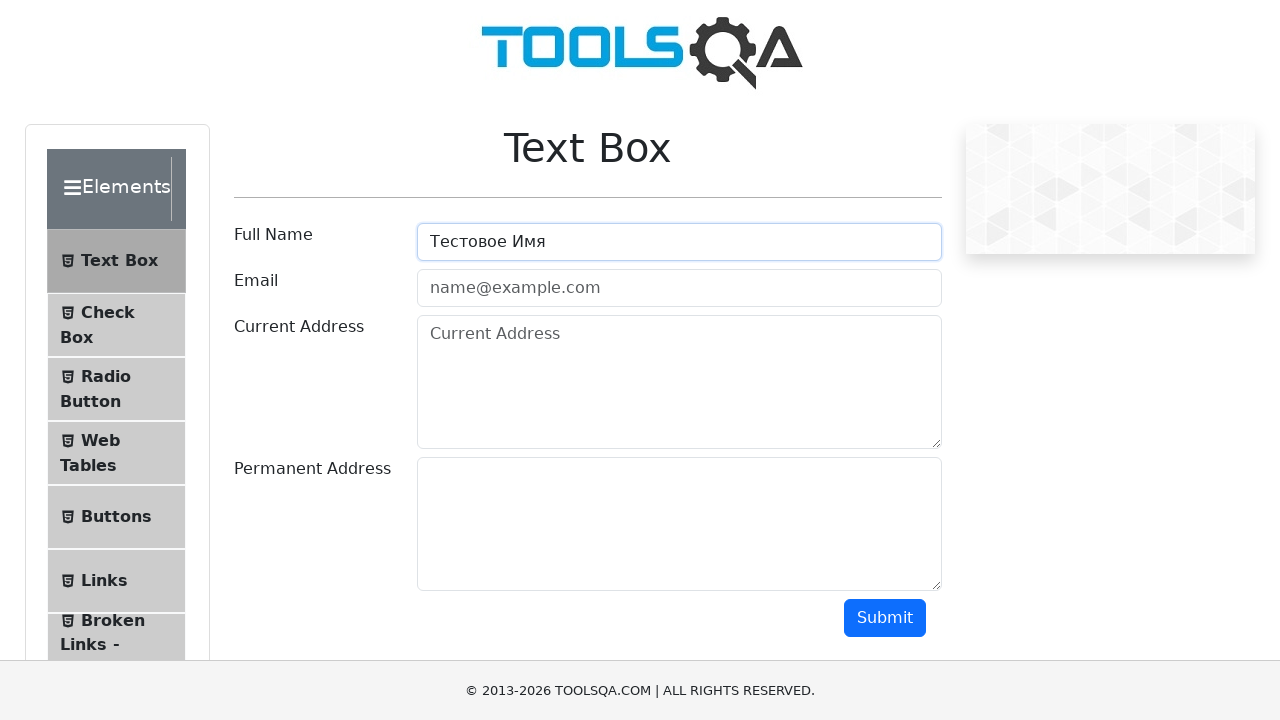

Filled email field with 'test@email.com' on input#userEmail
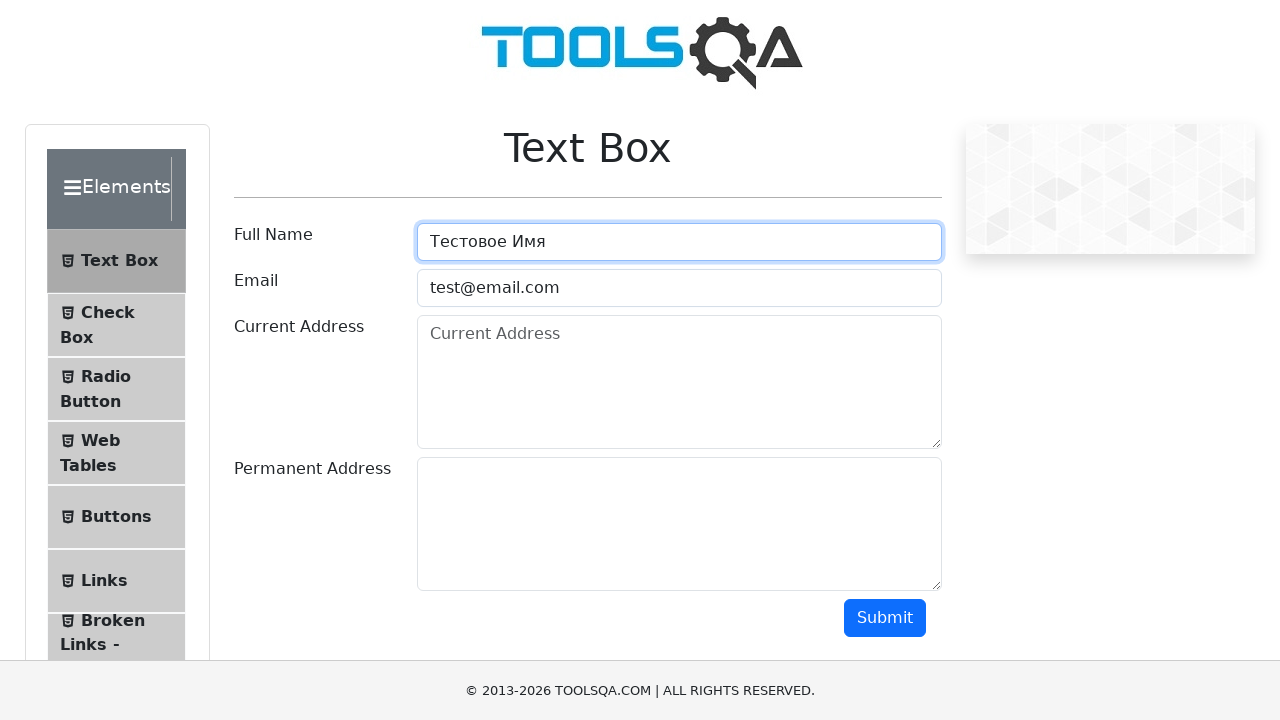

Filled current address field with 'Адрес проживания' on textarea#currentAddress
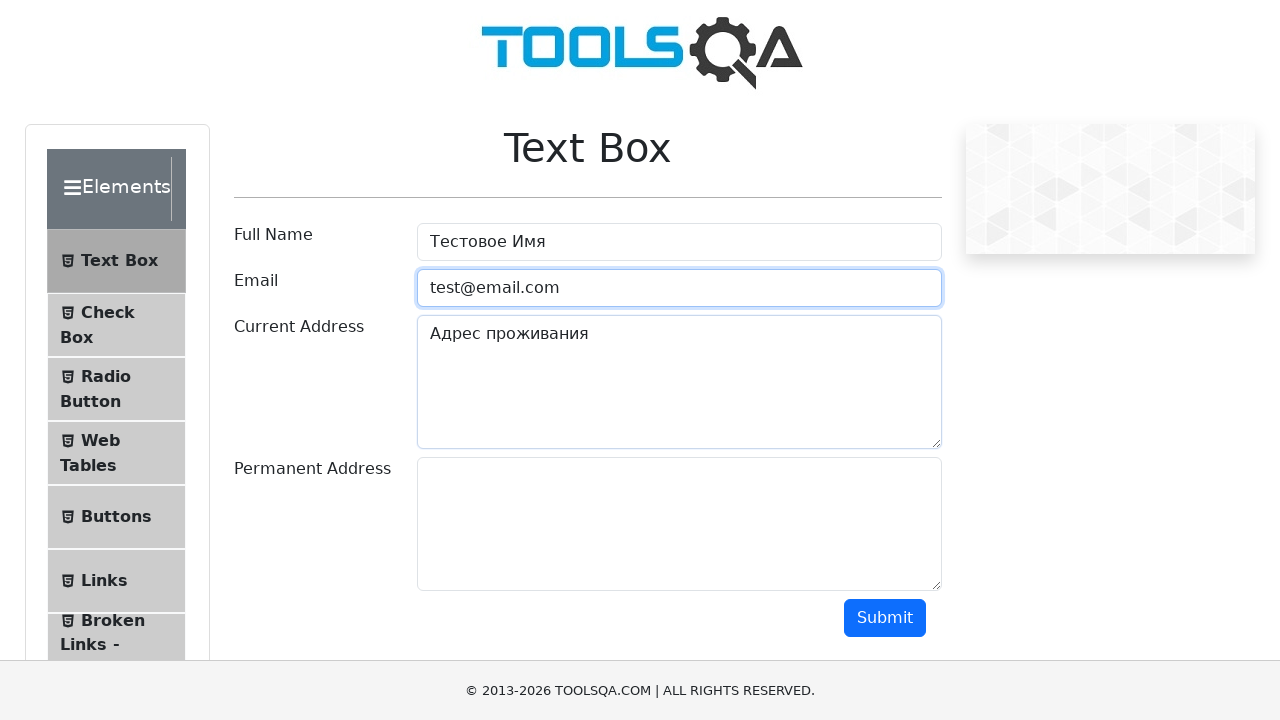

Filled permanent address field with 'Адрес регистрации' on textarea#permanentAddress
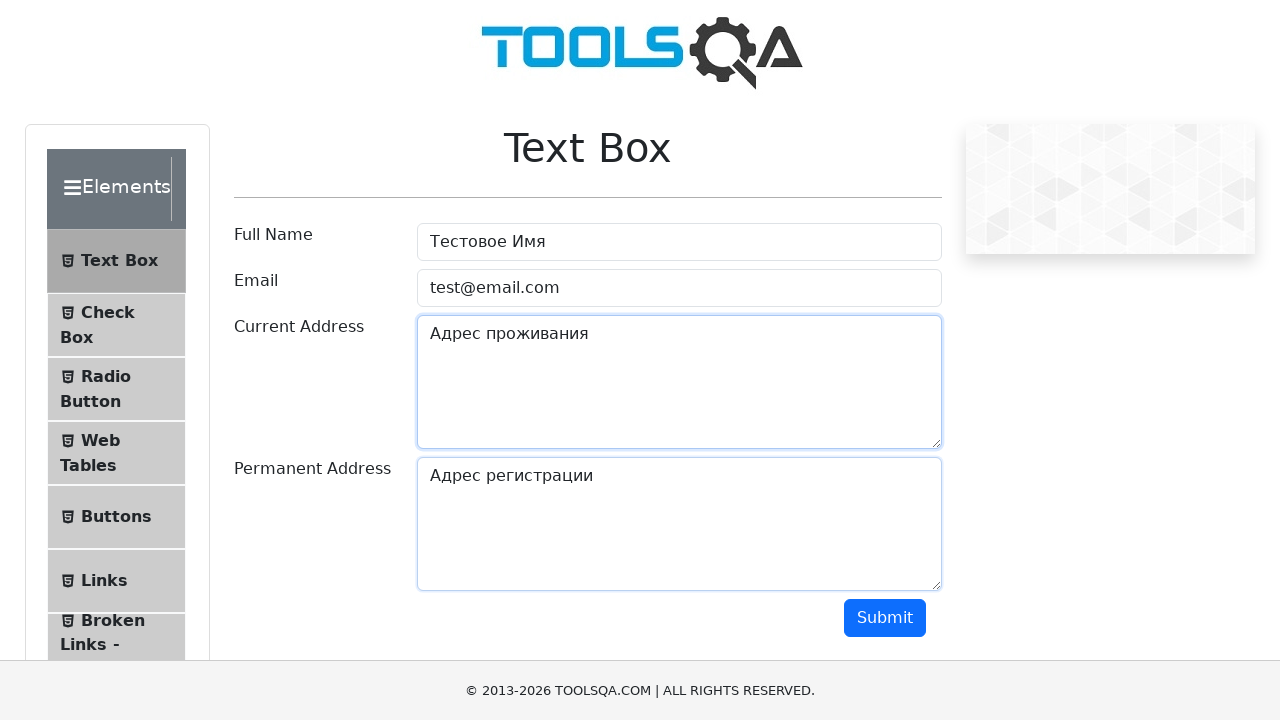

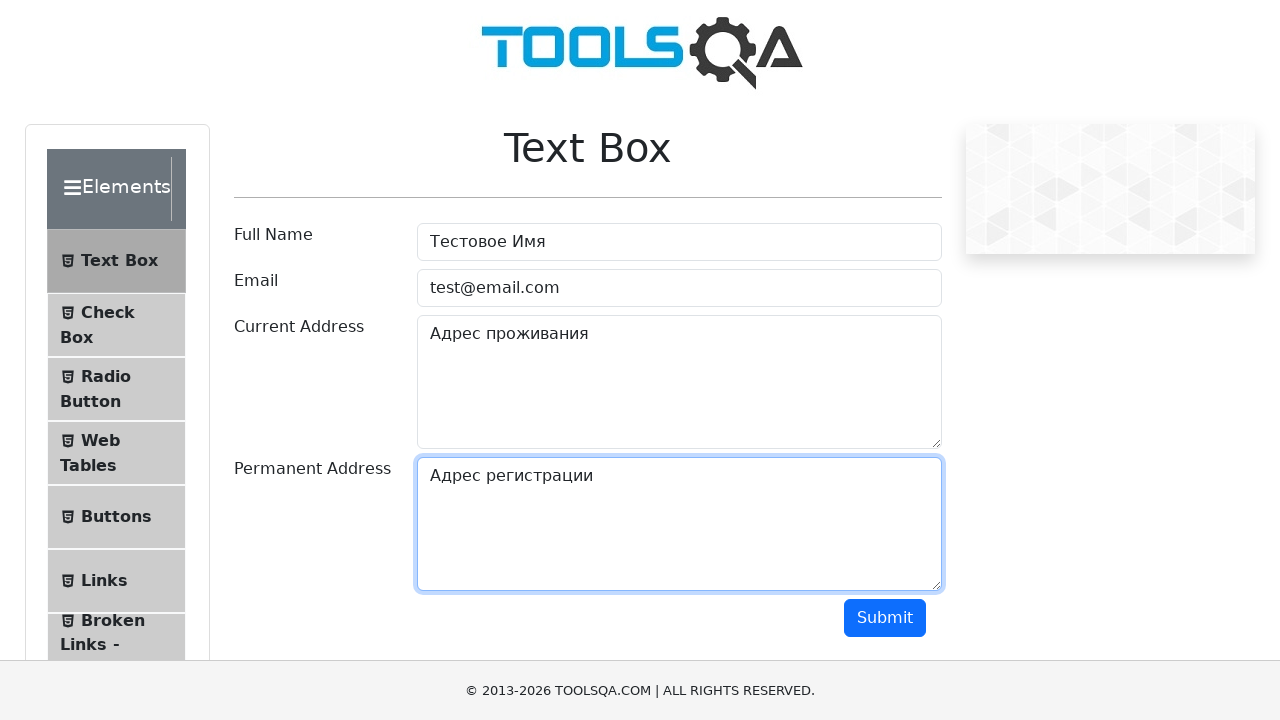